Tests double-click functionality by double-clicking a button and verifying the expected text appears on the page.

Starting URL: https://automationfc.github.io/basic-form/index.html

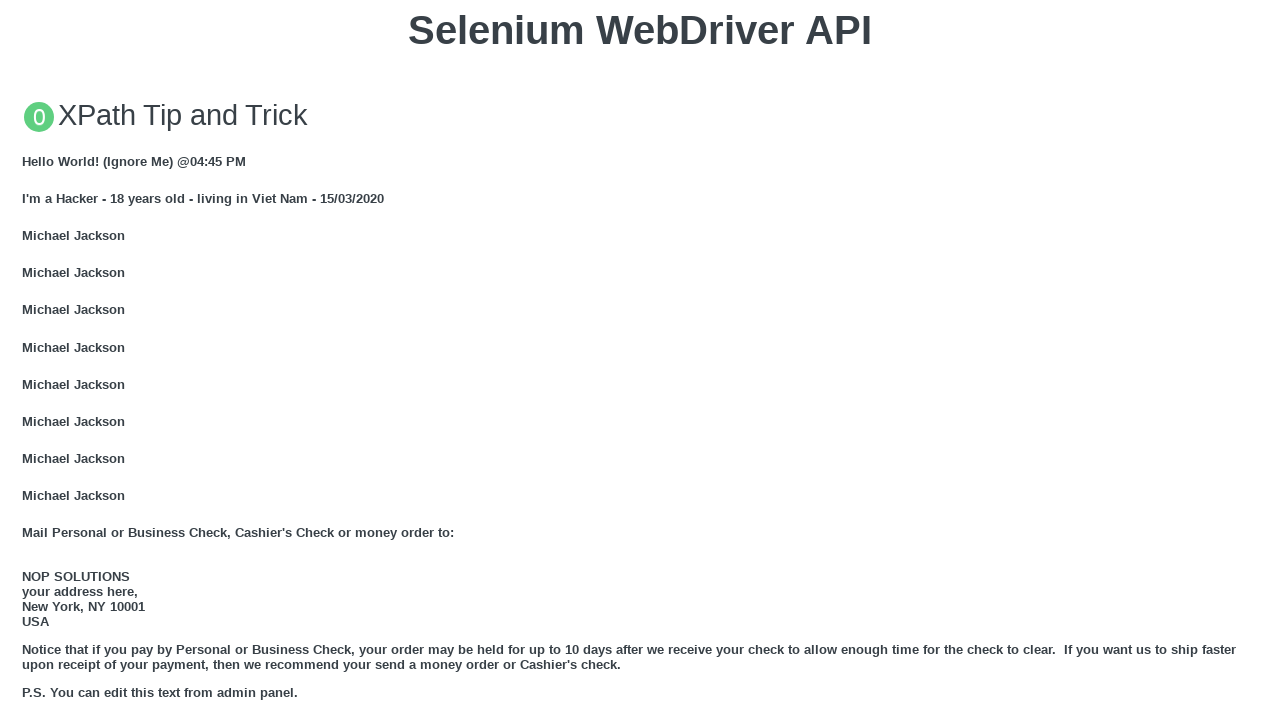

Located the double-click button element
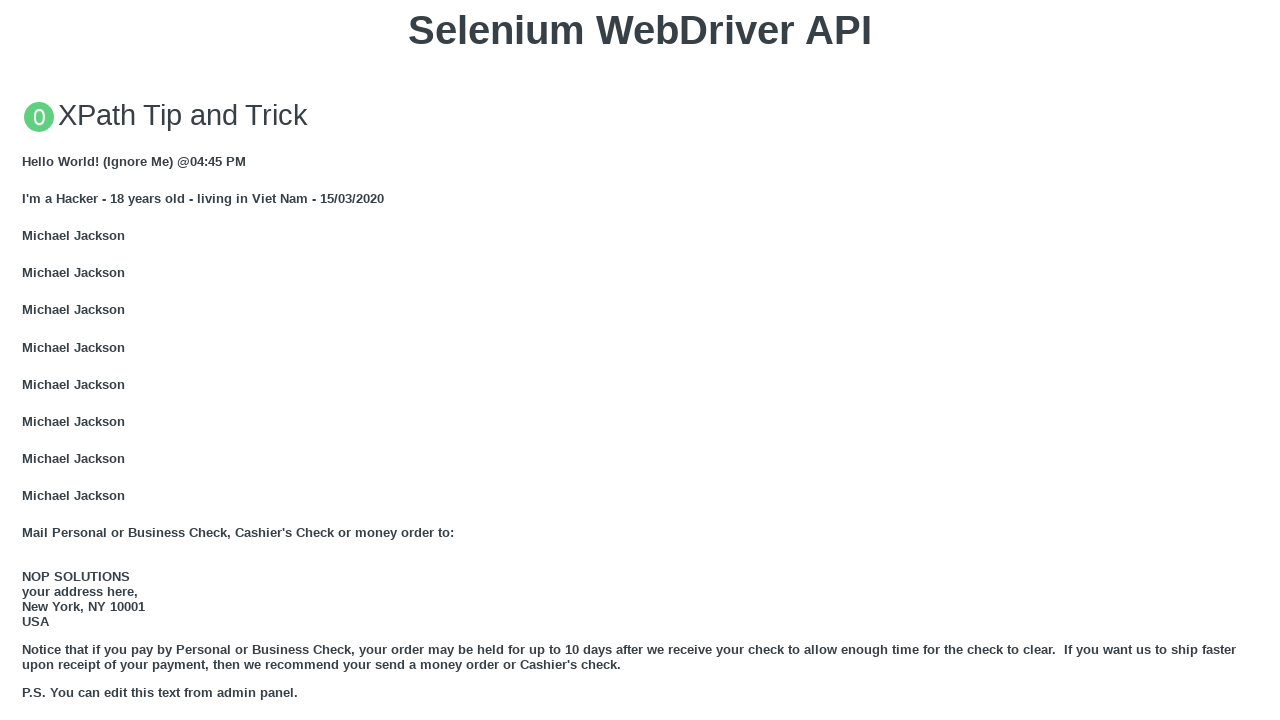

Scrolled the double-click button into view
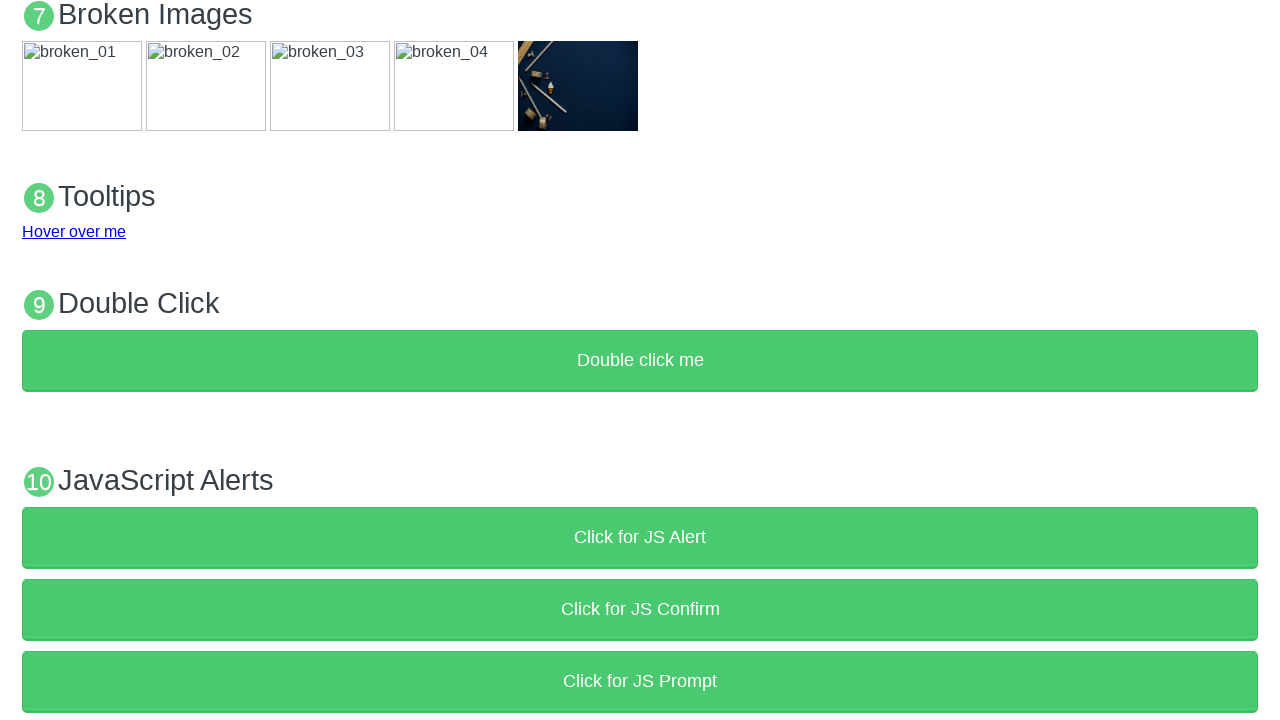

Double-clicked the button at (640, 361) on xpath=//button[text()='Double click me']
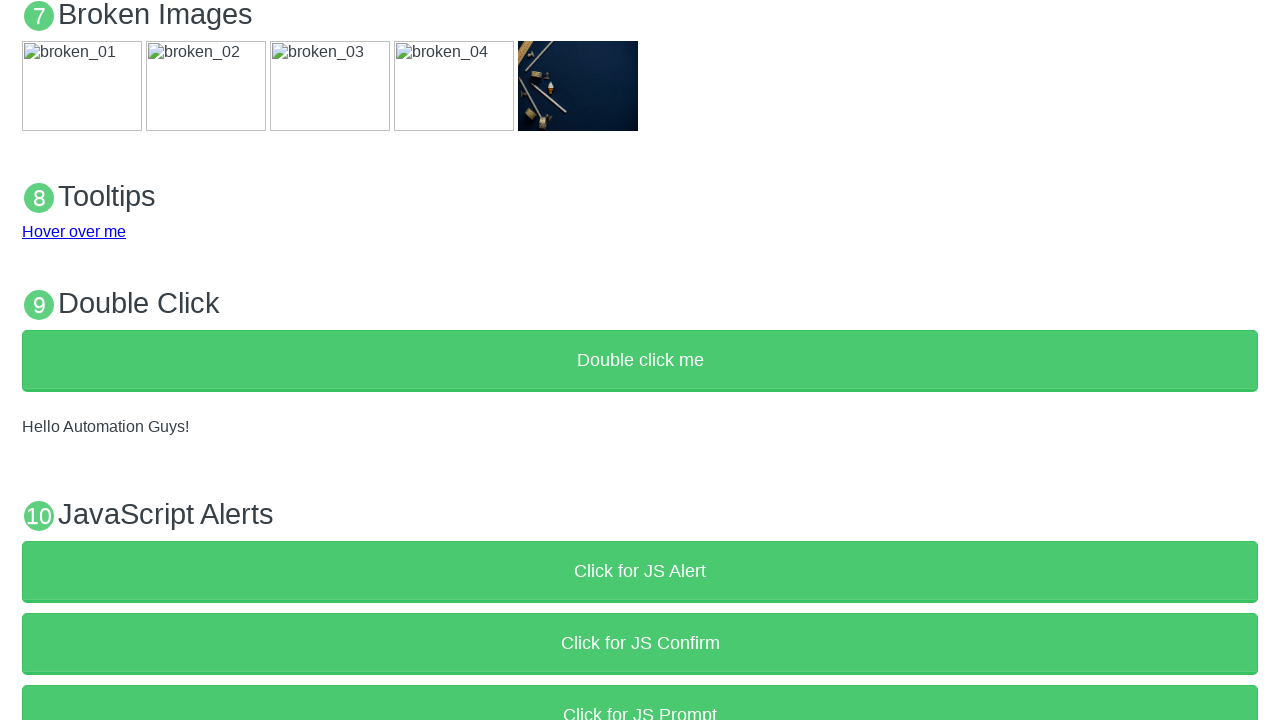

Located the demo text element
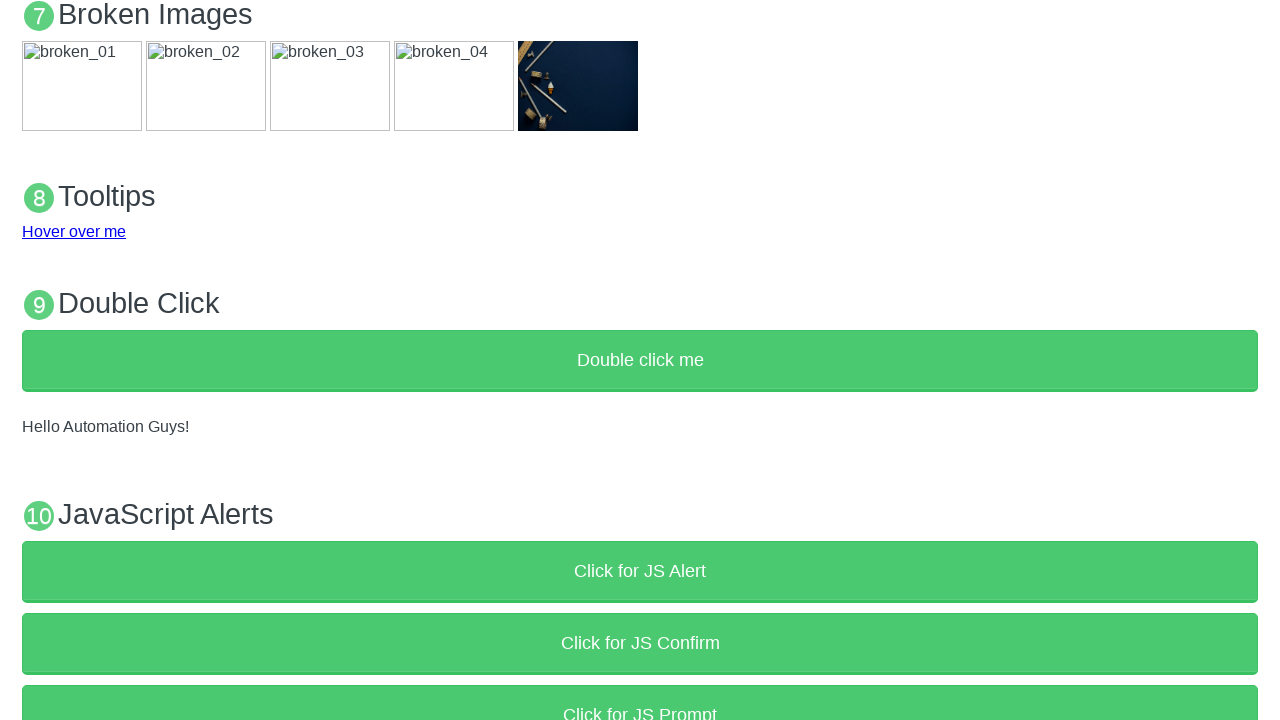

Verified that demo text displays 'Hello Automation Guys!' after double-click
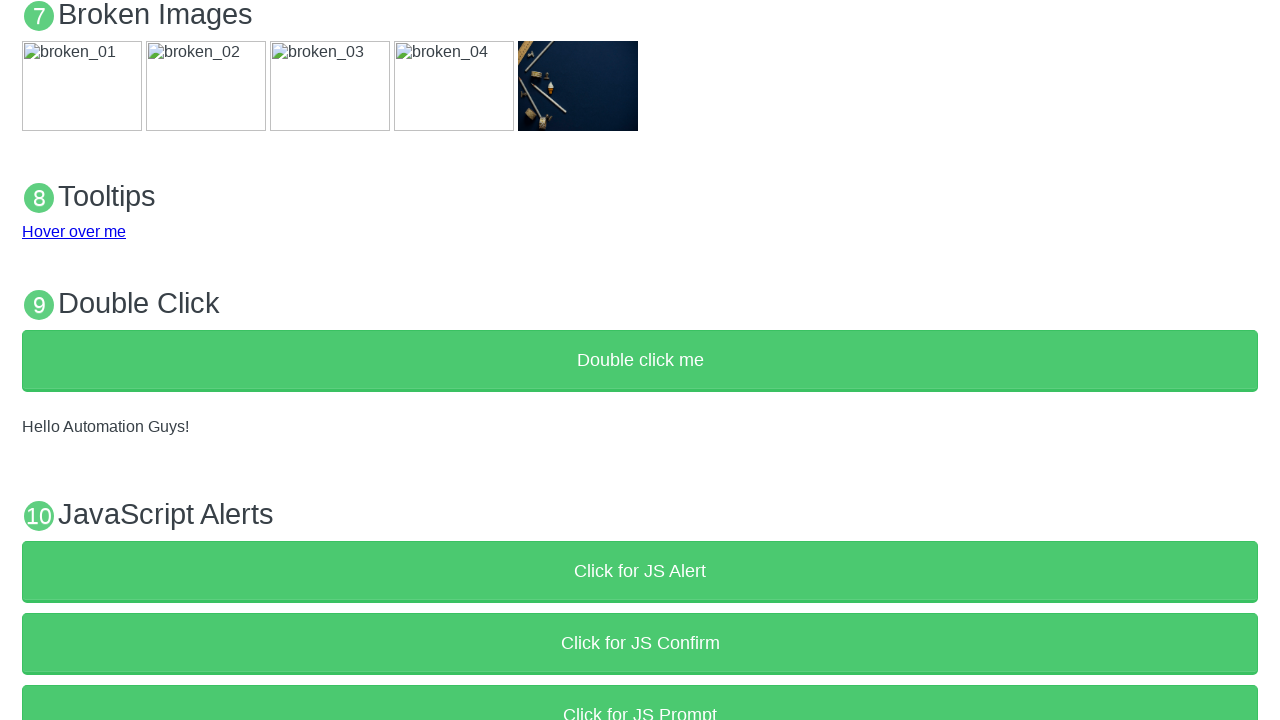

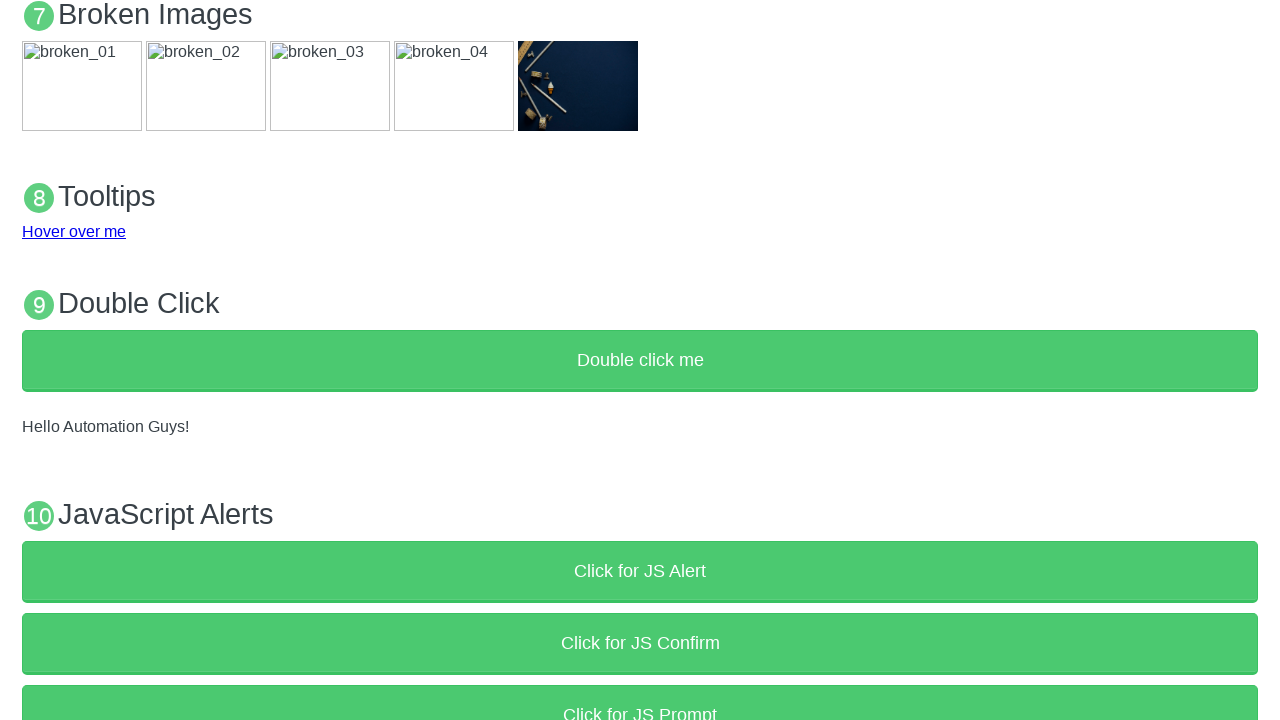